Clicks on the "Broken Images" link on the main page to navigate to the broken images section

Starting URL: https://the-internet.herokuapp.com/

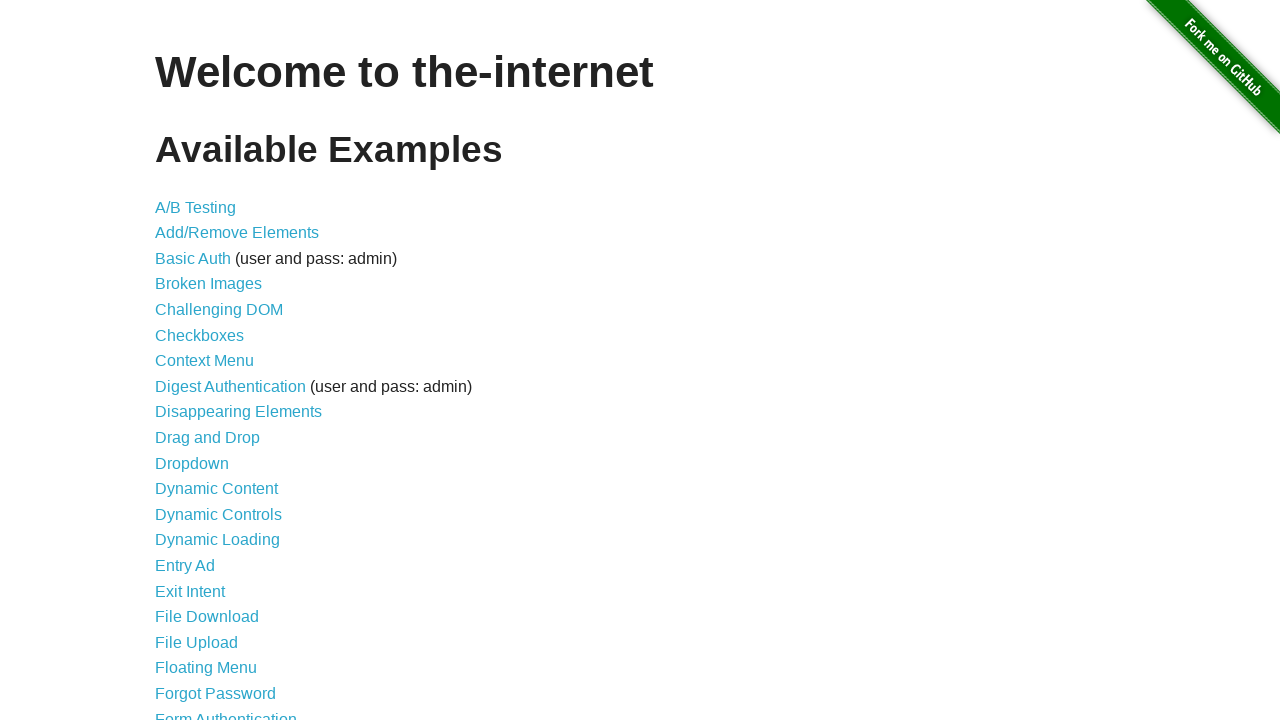

Navigated to the-internet.herokuapp.com homepage
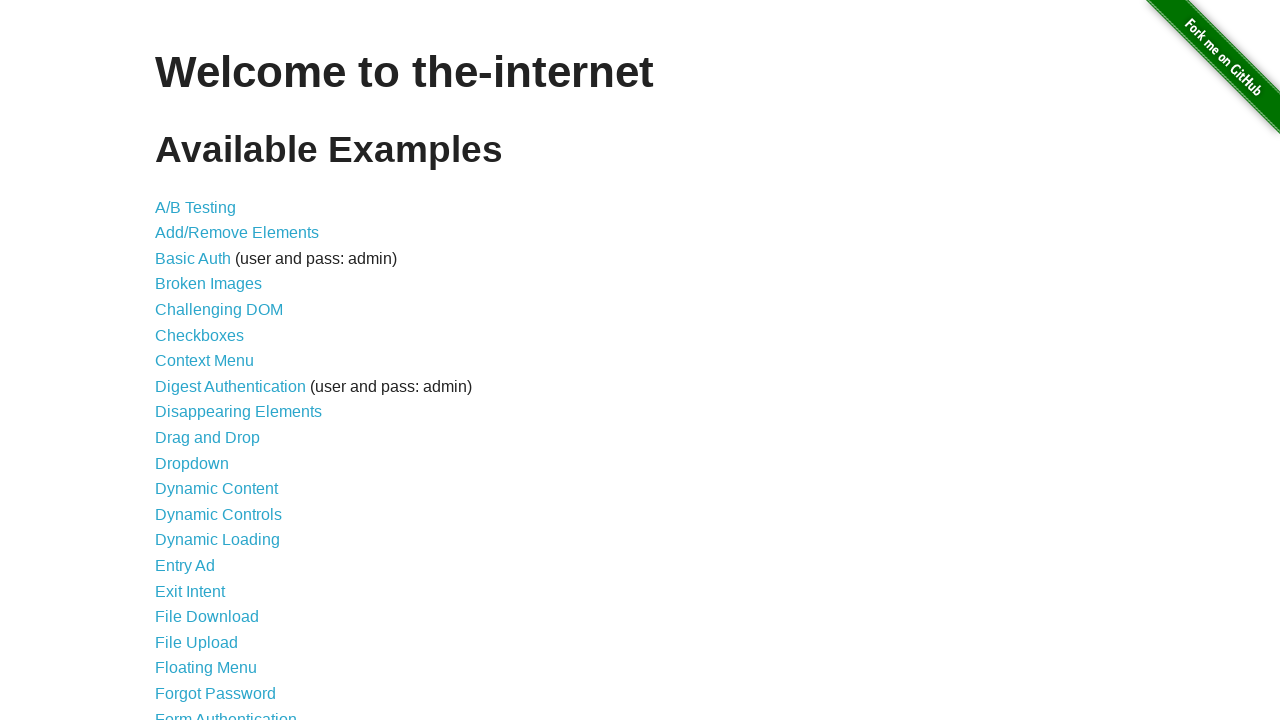

Clicked on the 'Broken Images' link at (208, 284) on text=Broken Images
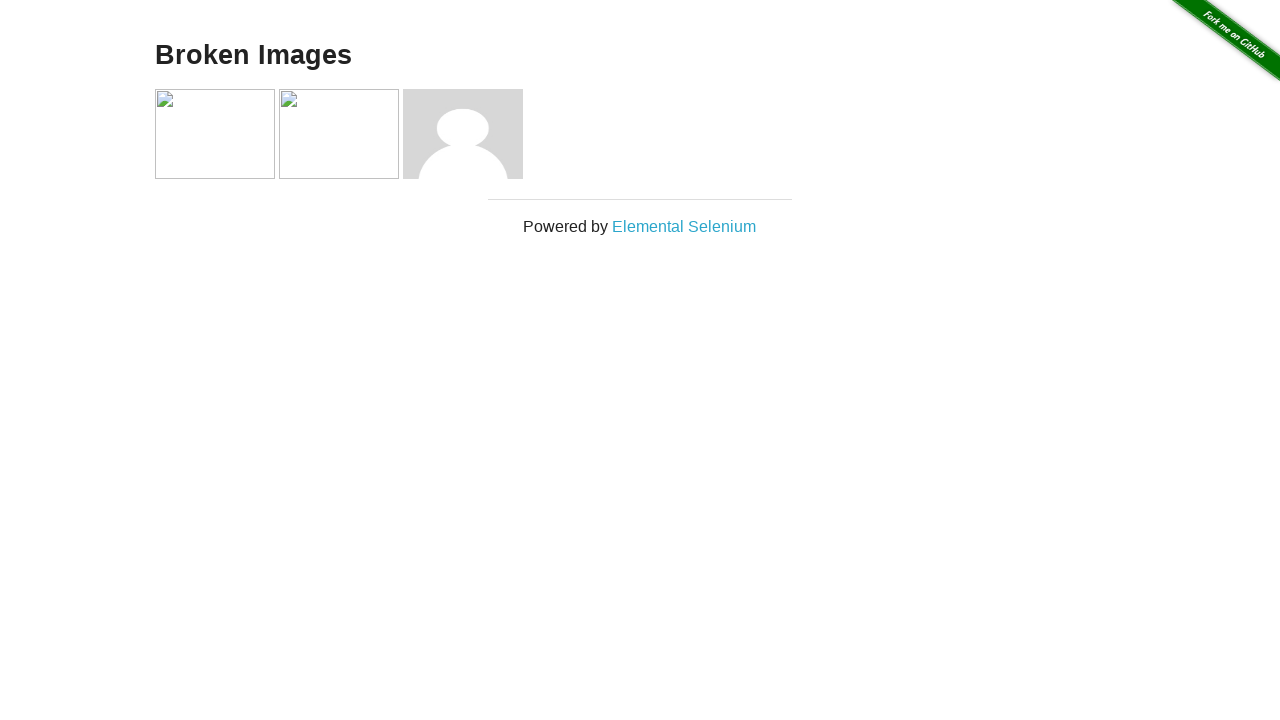

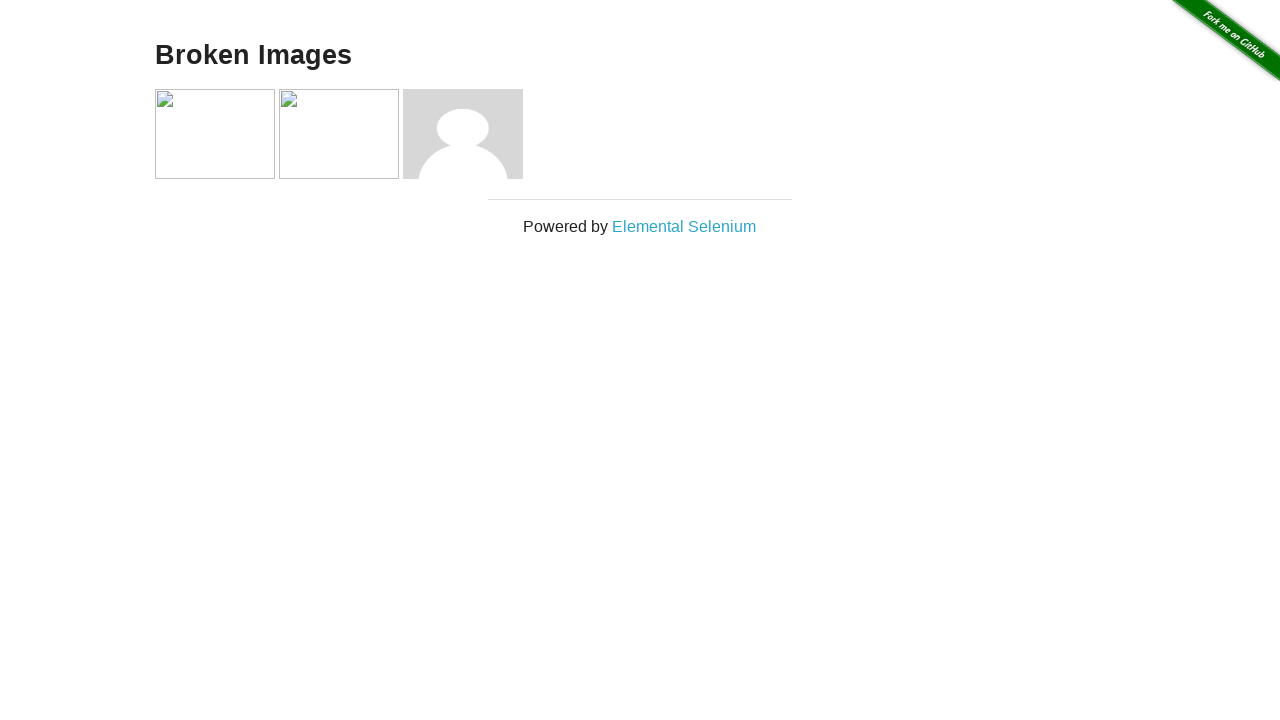